Tests drag-and-drop functionality by dragging a "Drag me" element onto a "Drop here" target and verifying the target text changes to "Dropped!"

Starting URL: https://demoqa.com/droppable

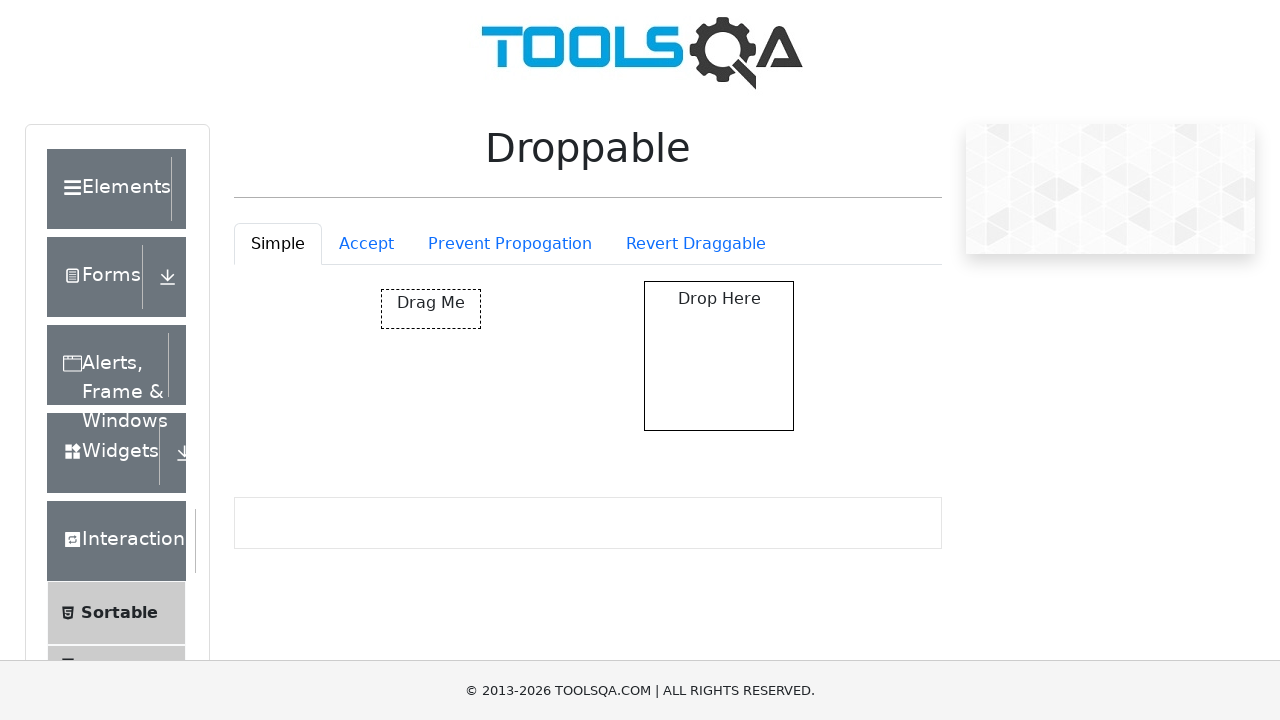

Located the 'Drag me' element
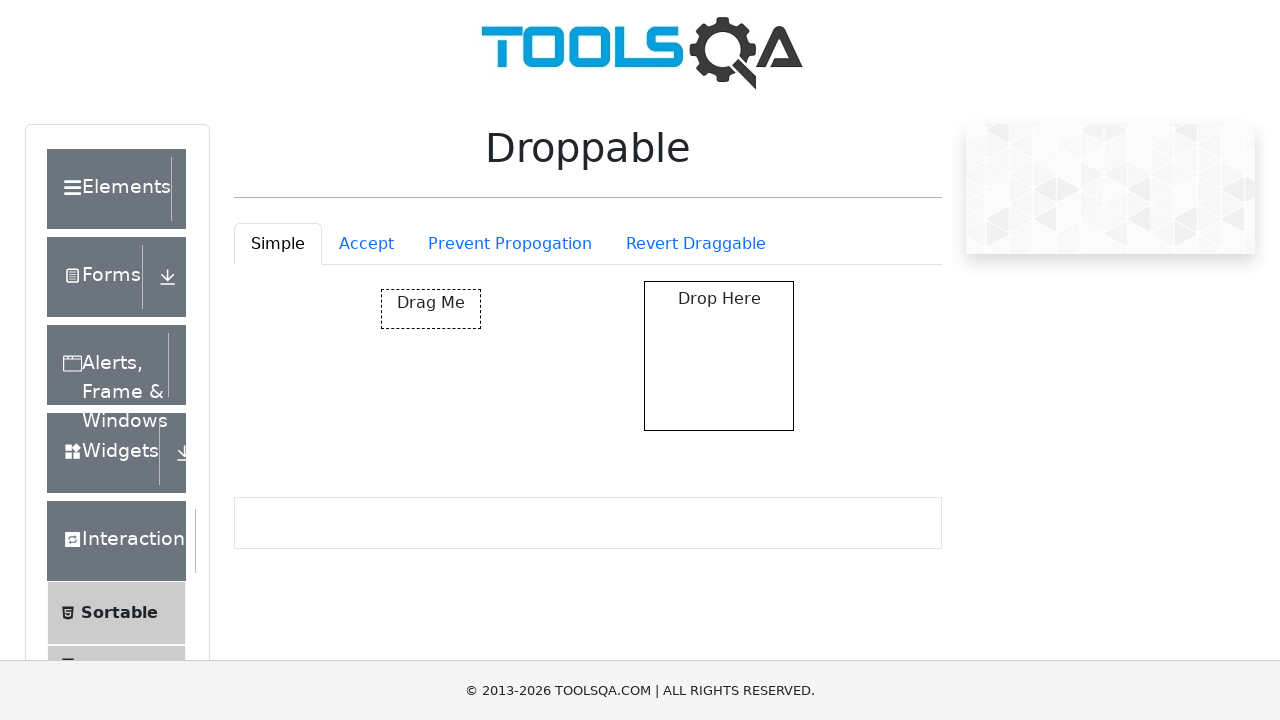

Located the 'Drop here' target element
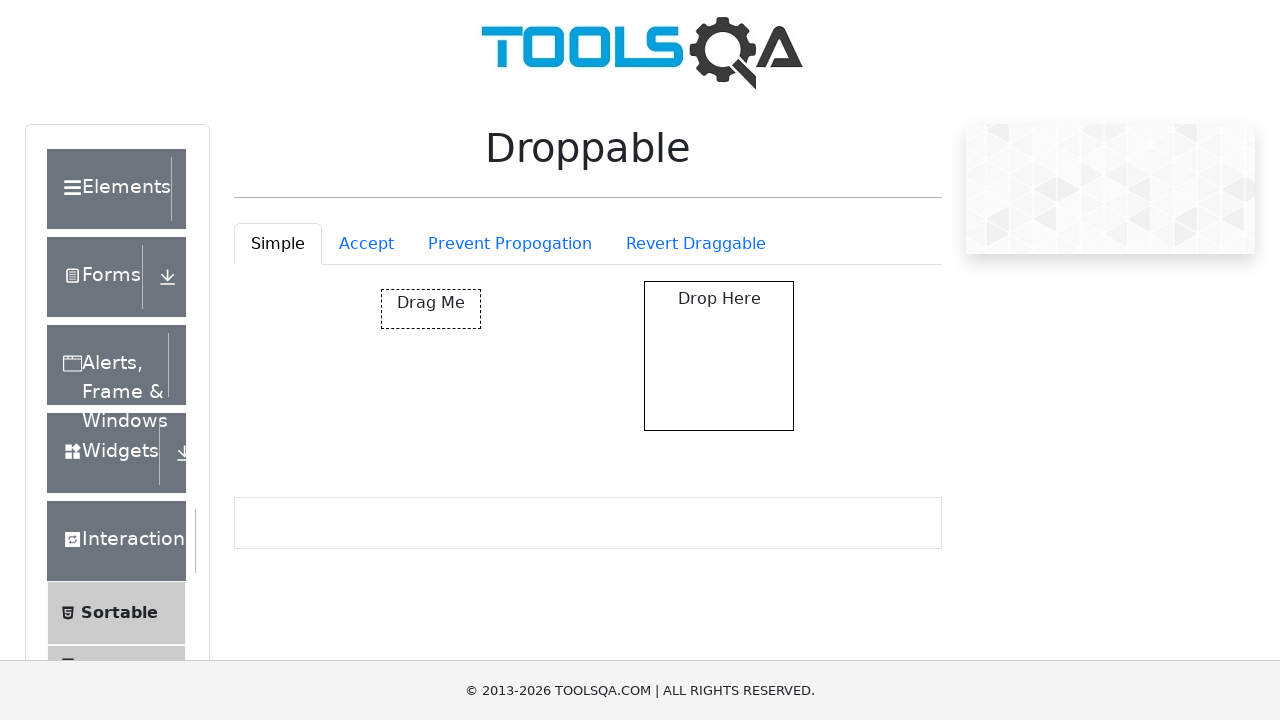

Dragged 'Drag me' element onto 'Drop here' target at (719, 356)
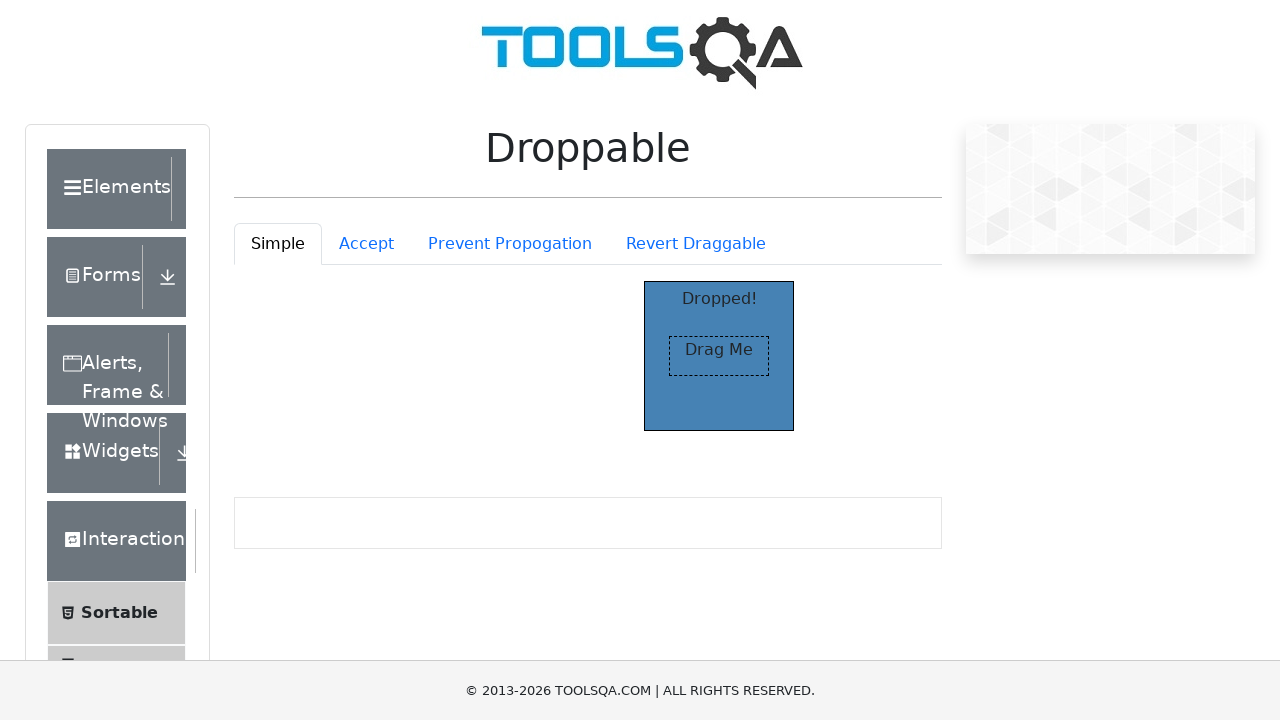

Verified drop target text changed to 'Dropped!'
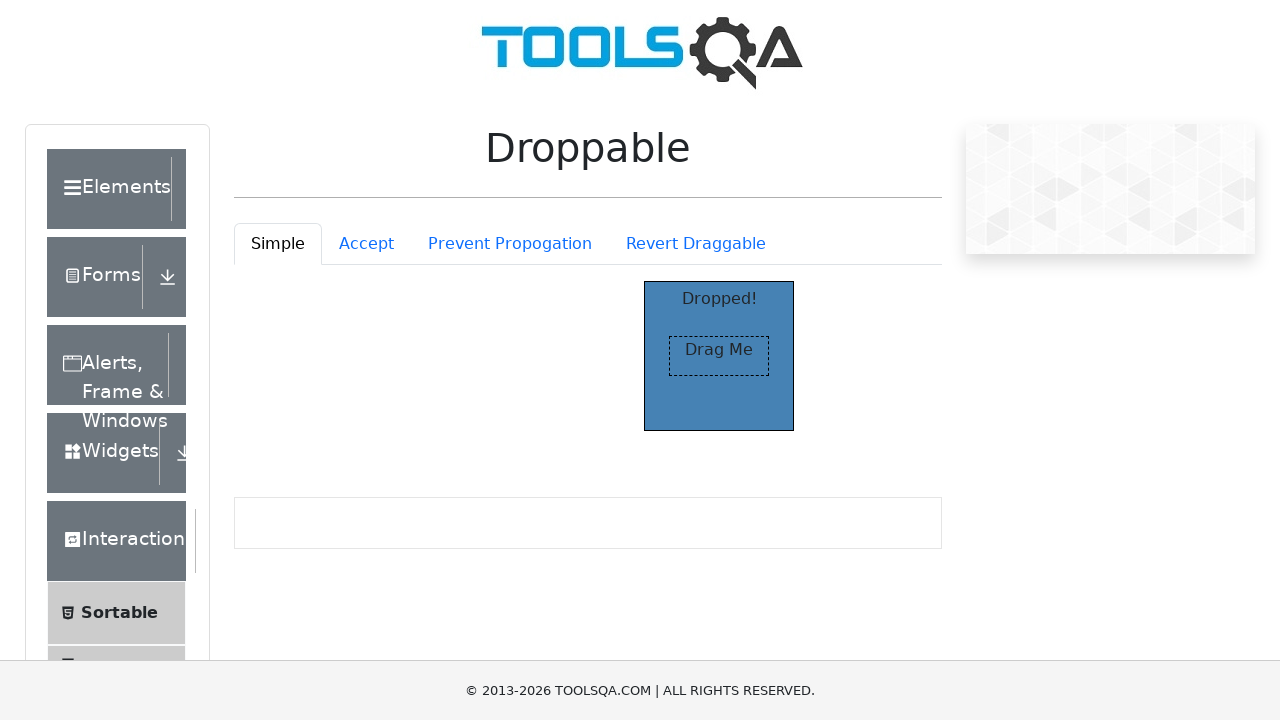

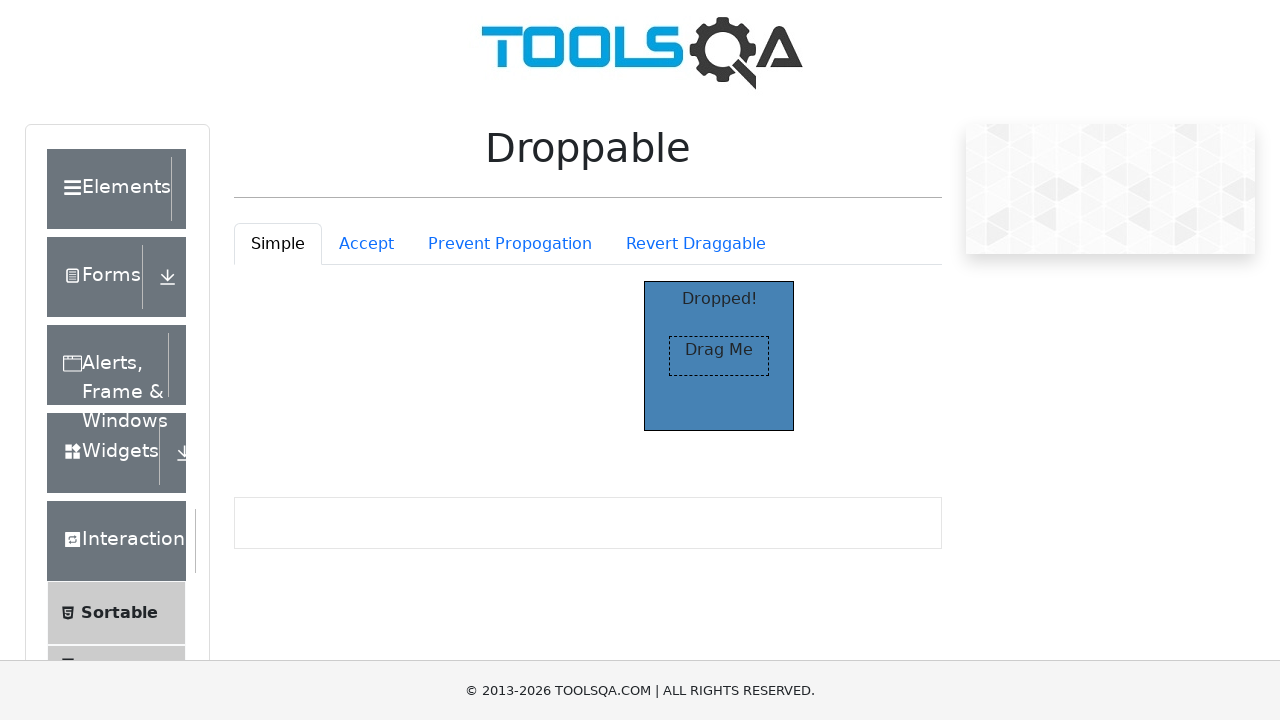